Solves a math captcha by reading a value, calculating its result, and submitting the answer along with selecting checkboxes and radio buttons

Starting URL: http://SunInJuly.github.io/execute_script.html

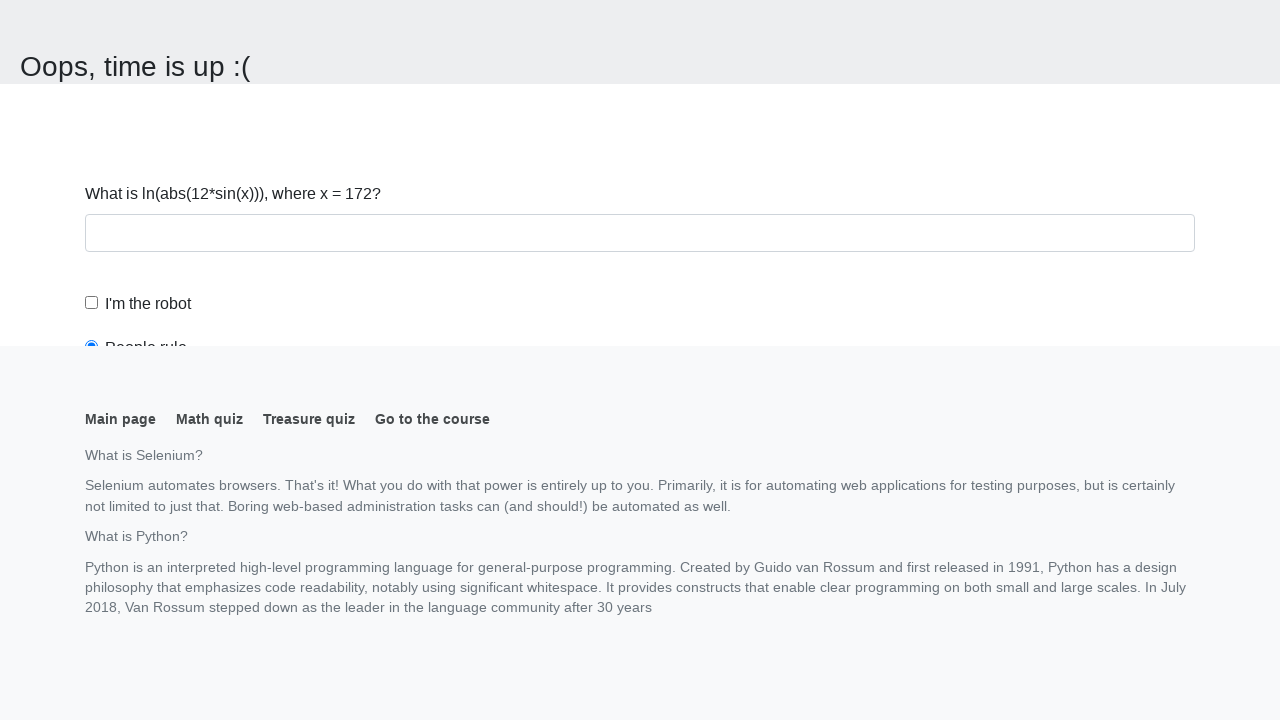

Navigated to math captcha page
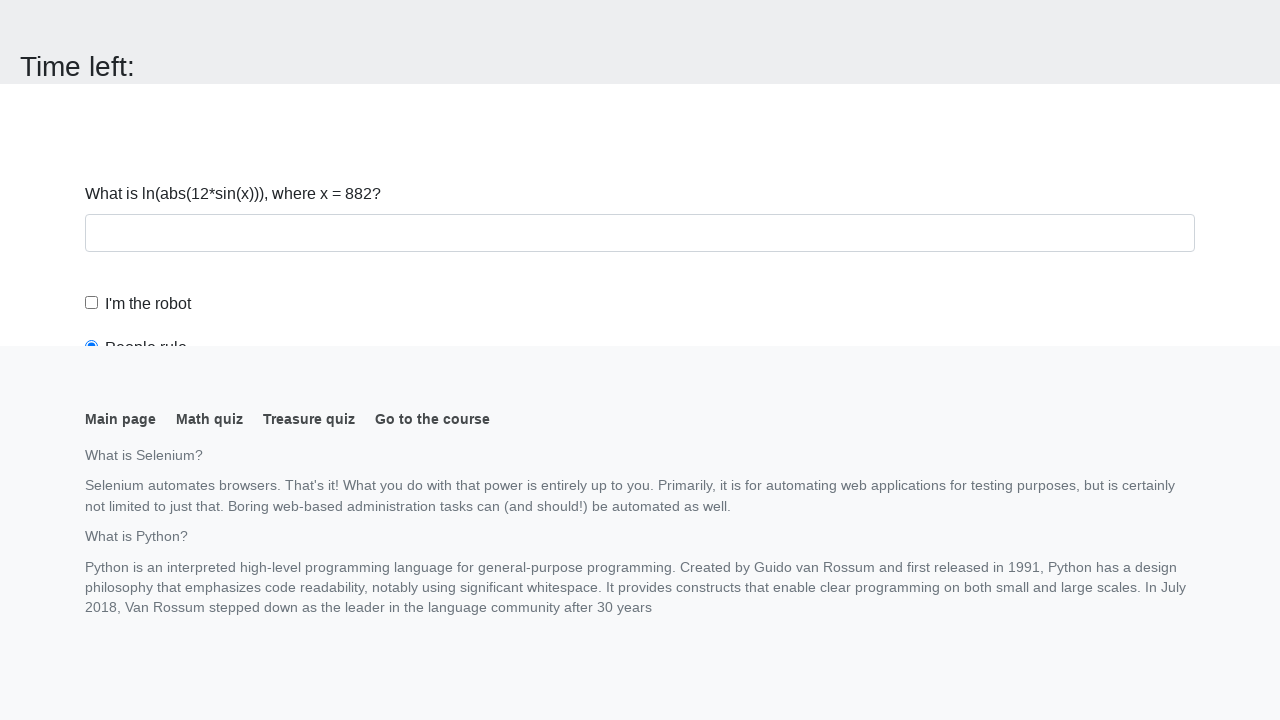

Located input value element
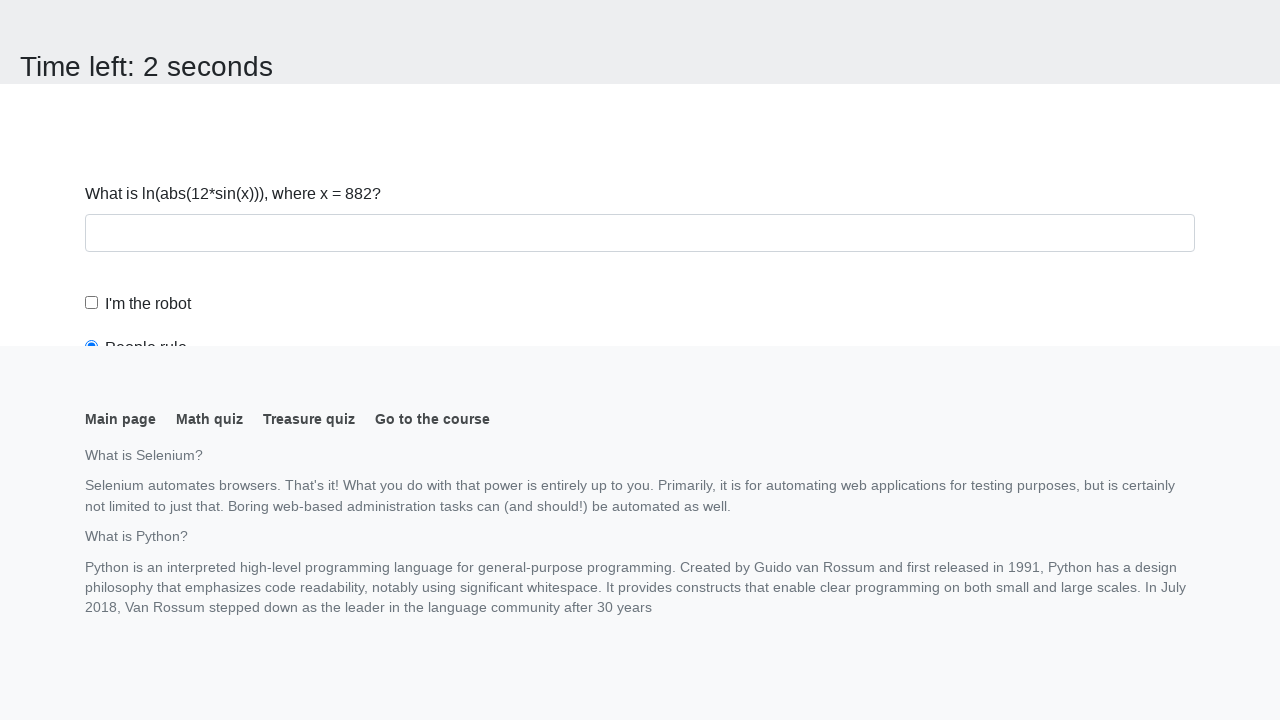

Extracted x value from page: 882
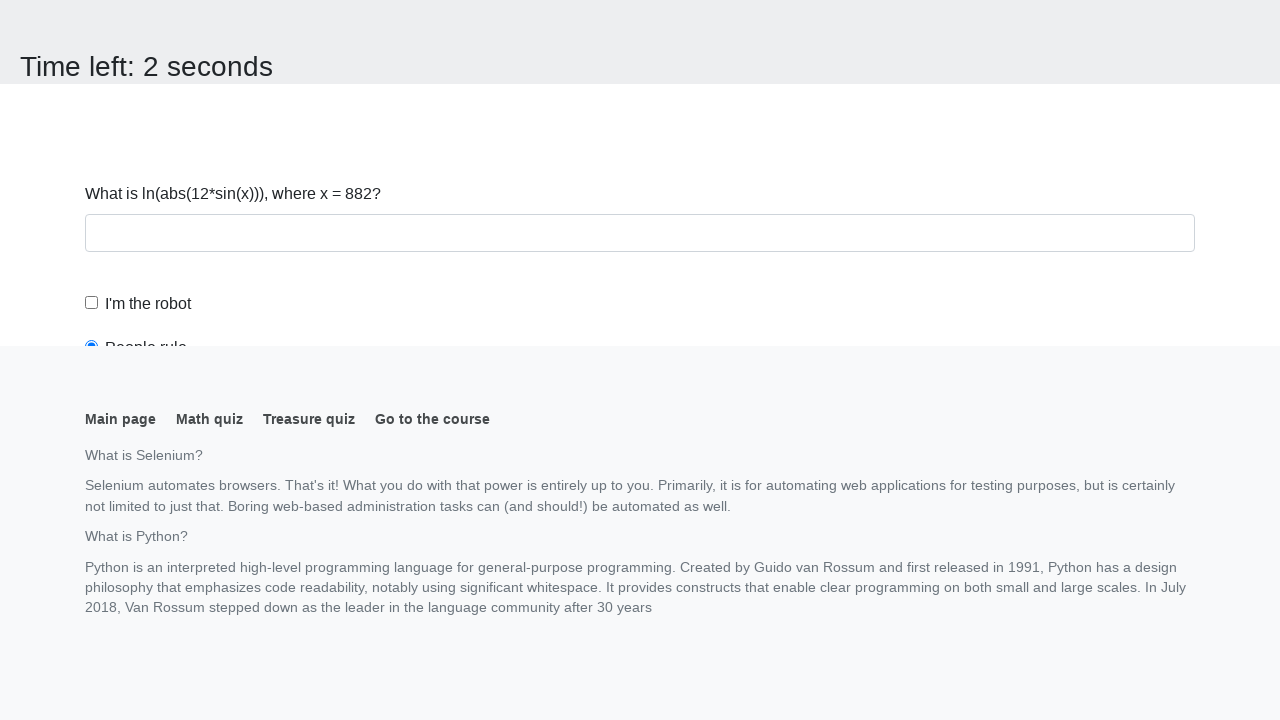

Calculated answer: 2.1404659924529366
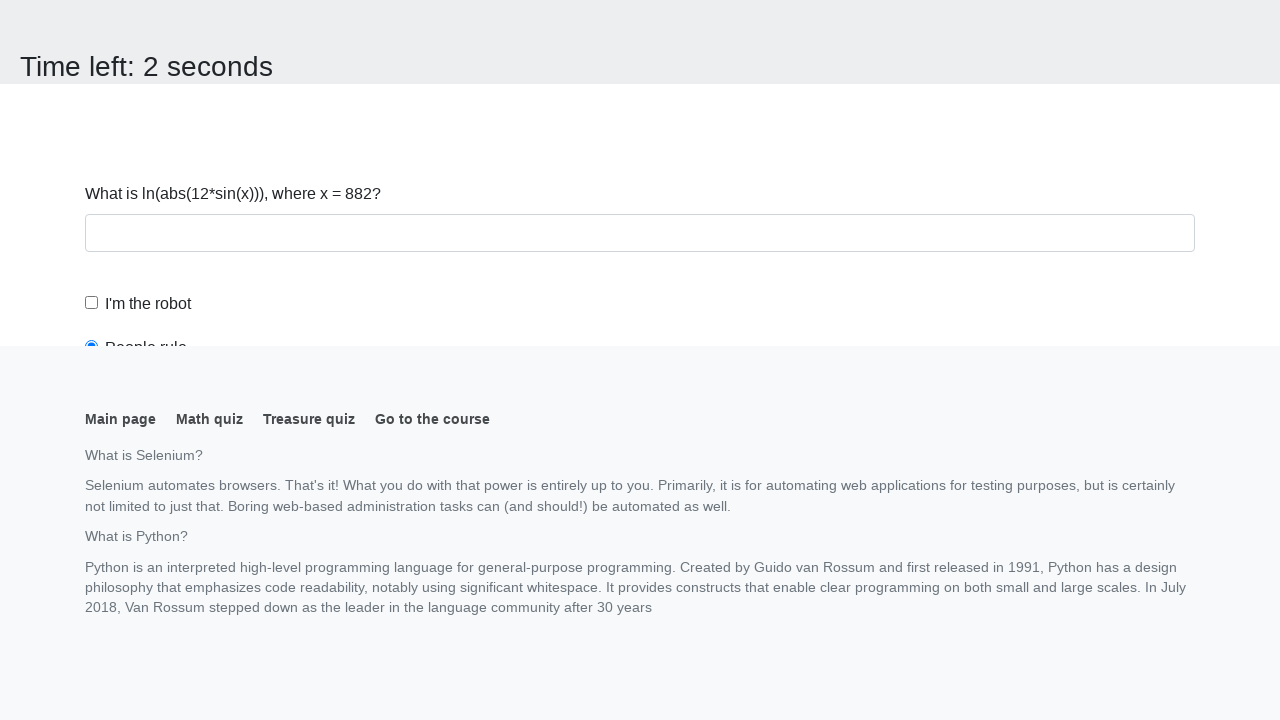

Filled answer field with calculated value: 2.1404659924529366 on #answer
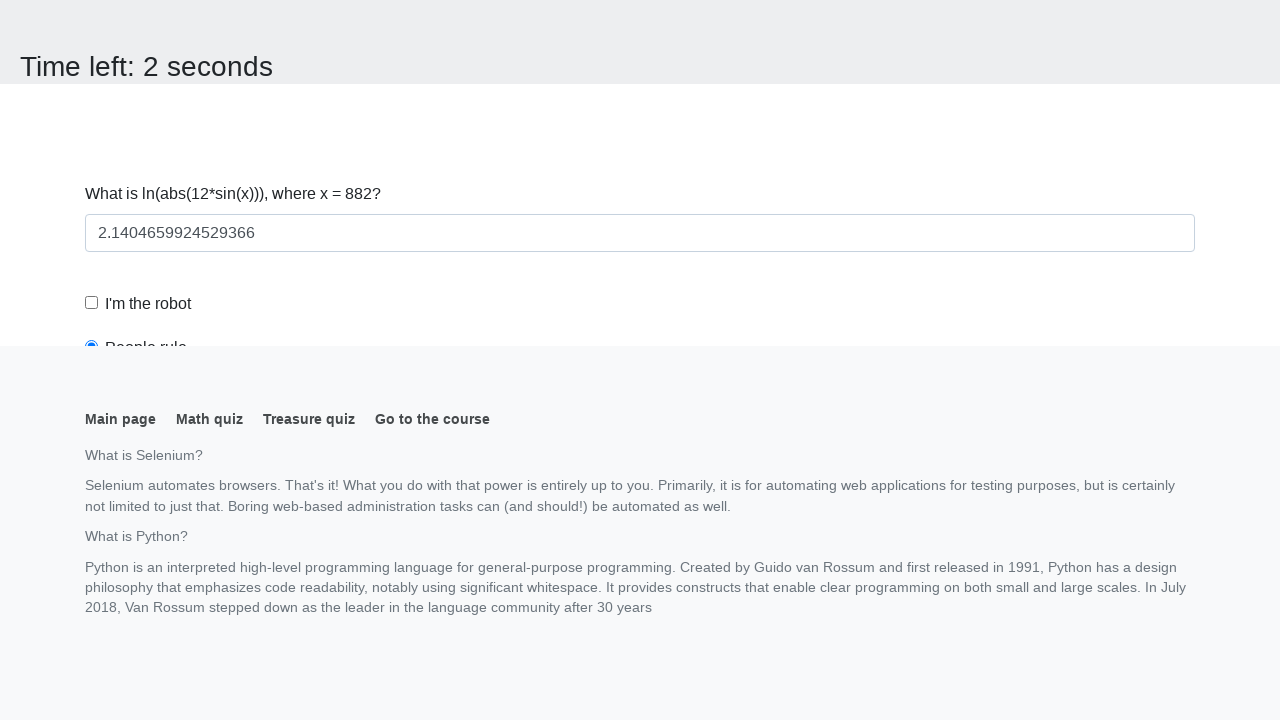

Clicked robot checkbox at (92, 303) on #robotCheckbox
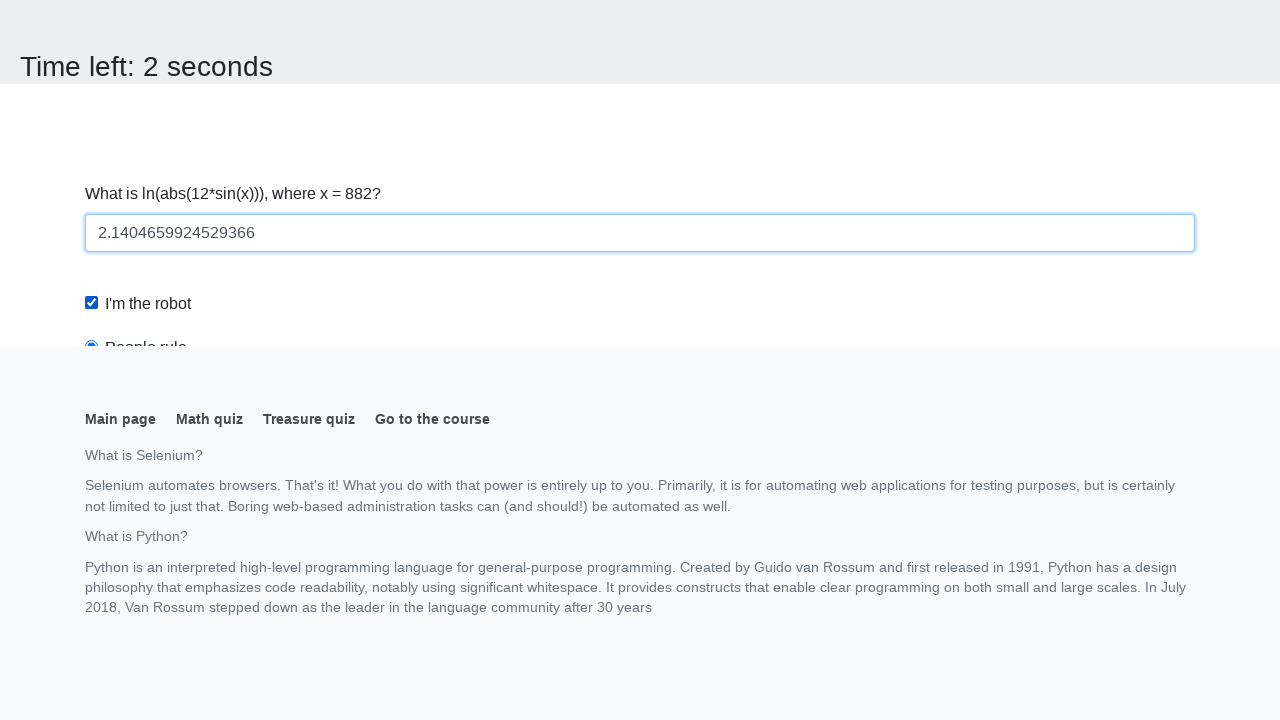

Located radio button element
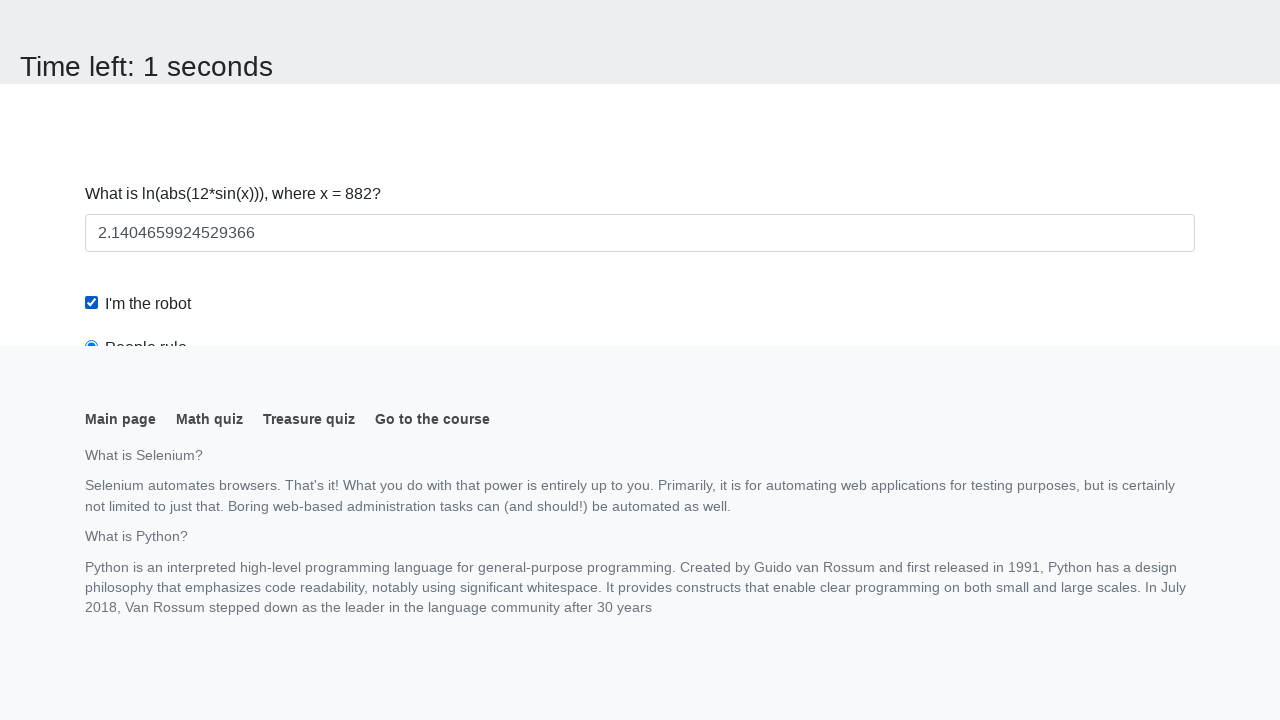

Scrolled radio button into view
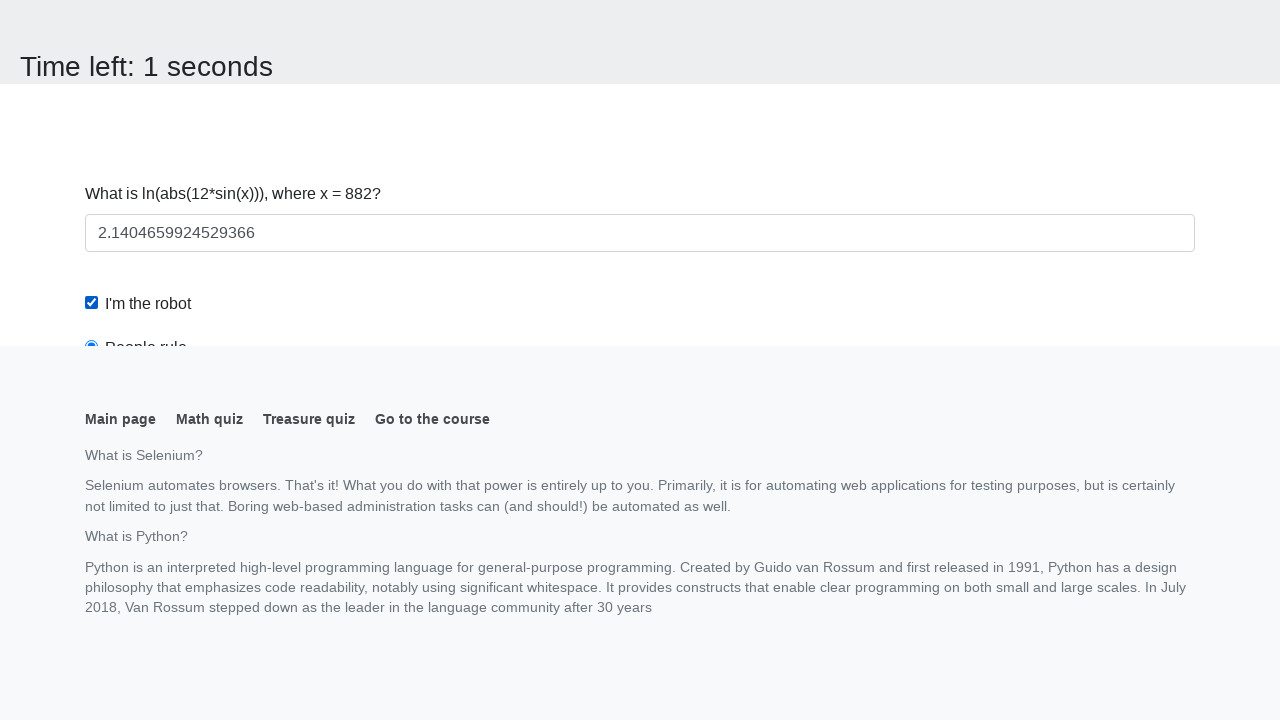

Clicked 'robots rule' radio button at (92, 7) on #robotsRule
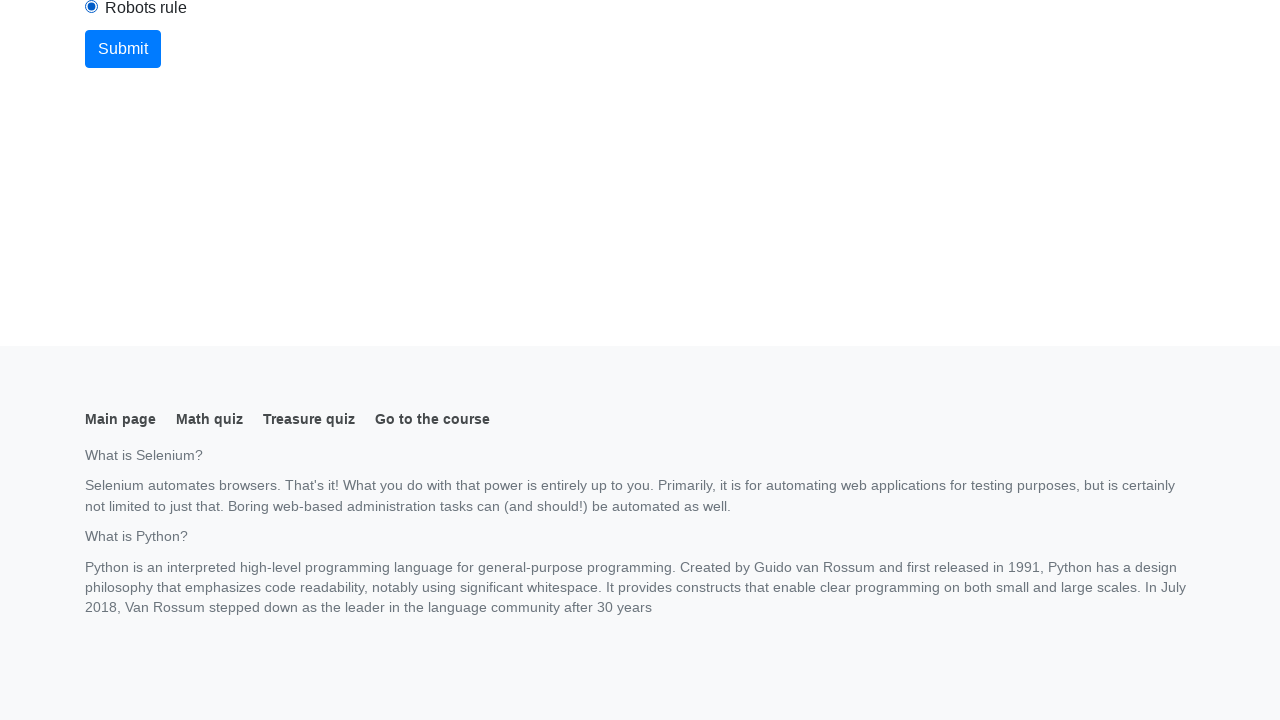

Clicked submit button at (123, 49) on button.btn
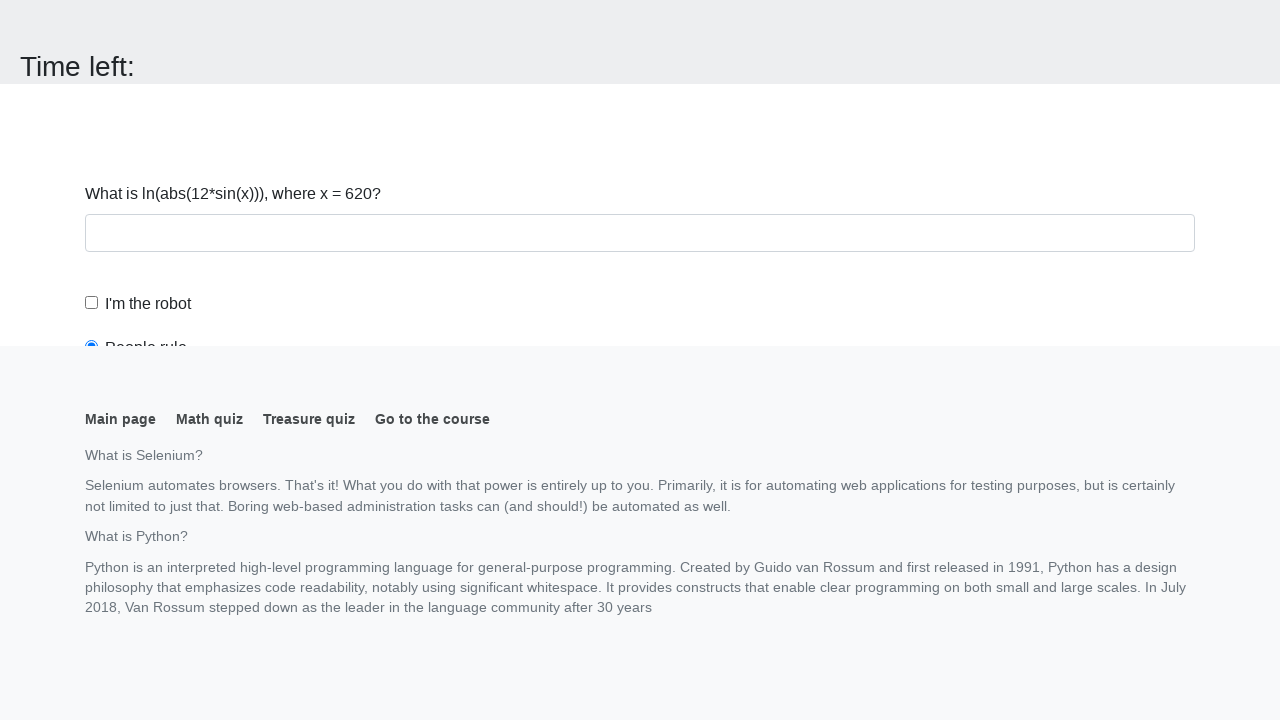

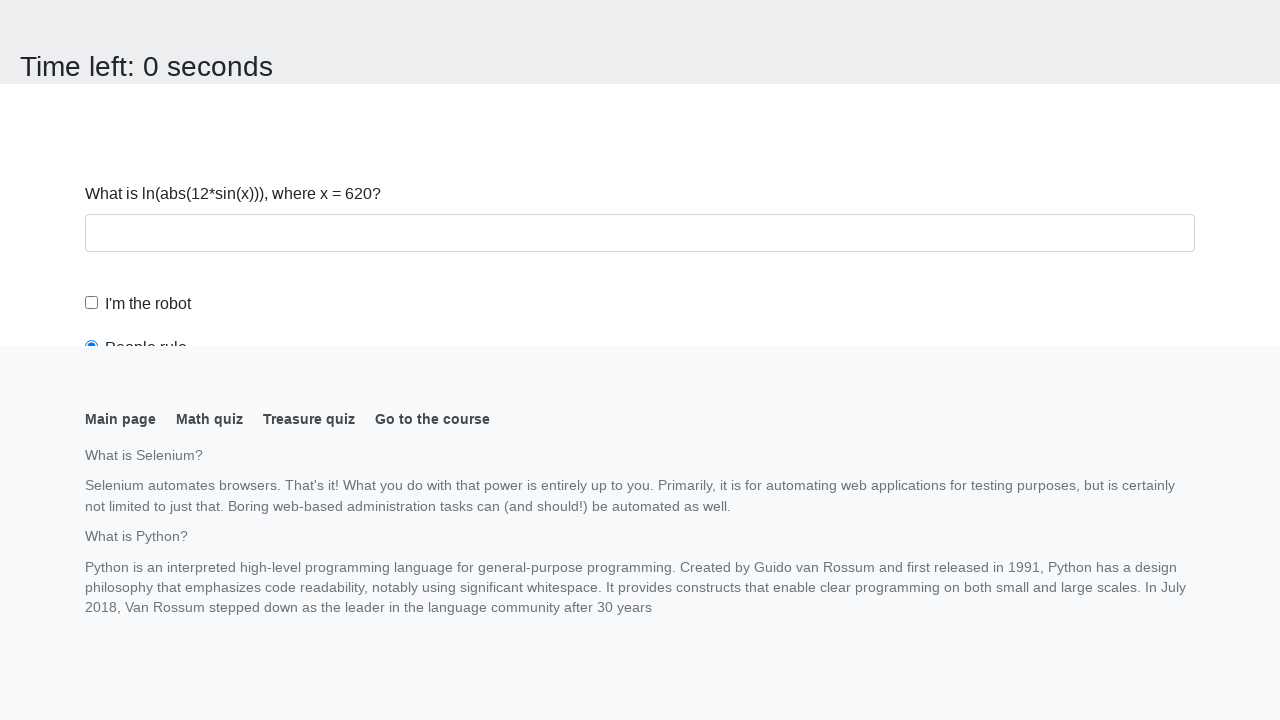